Searches for miniboss information by level on Coryn Club by entering a level number in the search field and submitting the form, then waits for miniboss results to load.

Starting URL: https://coryn.club

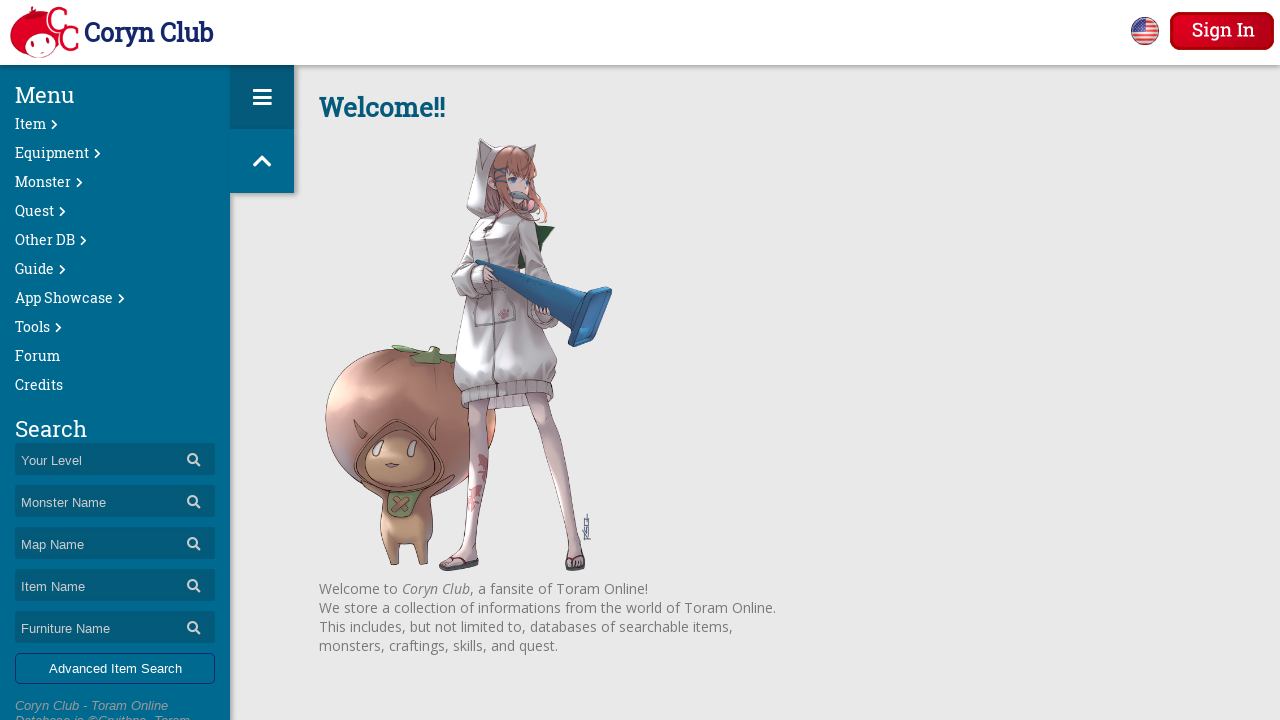

Filled level search field with '75' on input[name='lv']
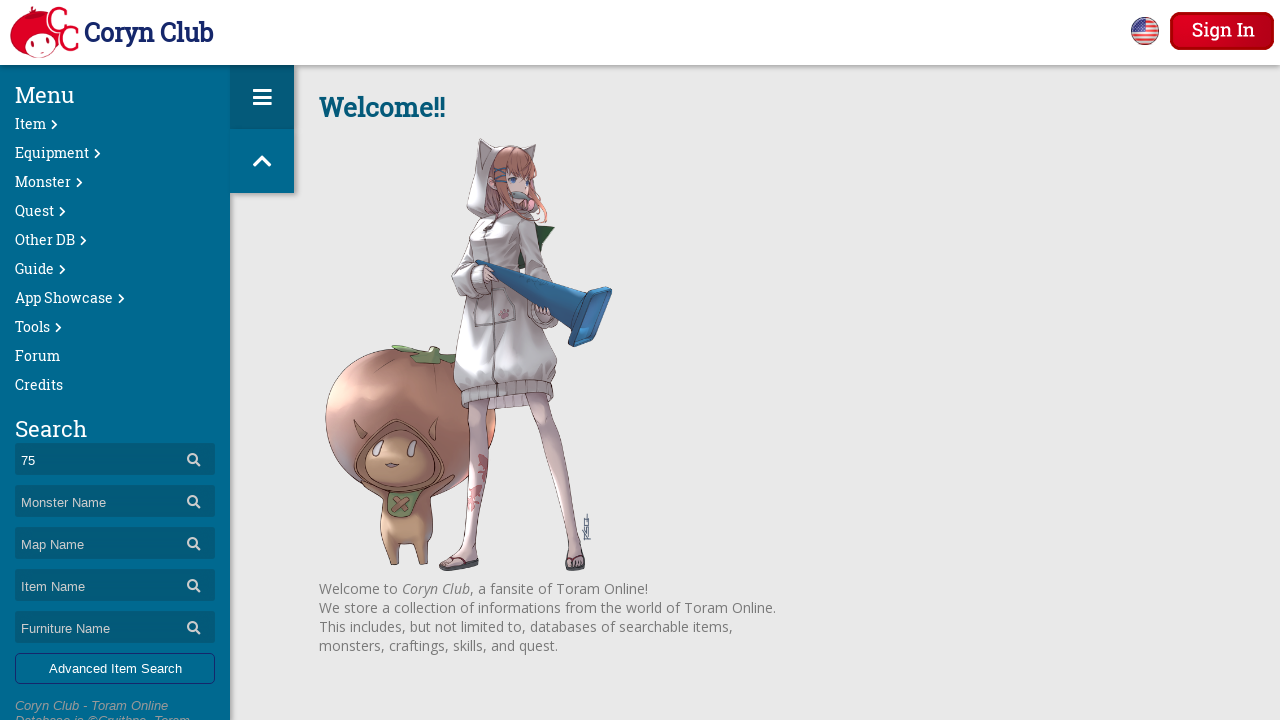

Pressed Enter to submit miniboss search on input[name='lv']
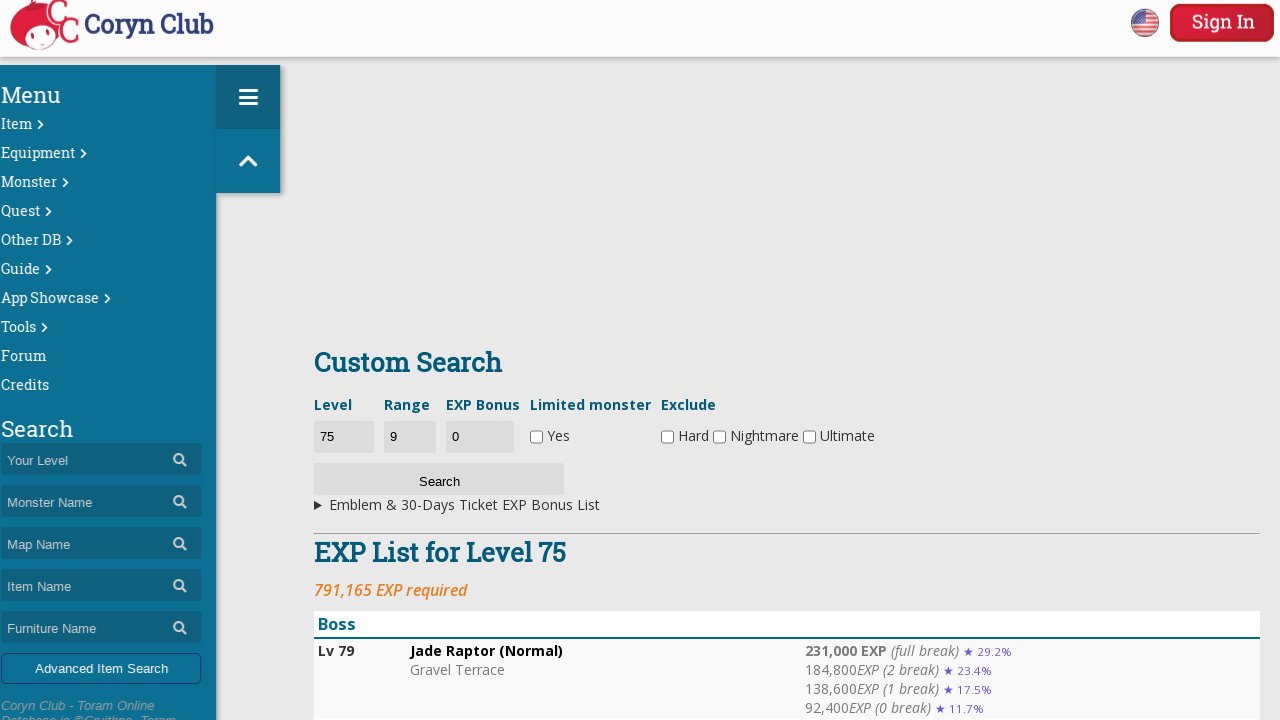

Miniboss results loaded for level 75
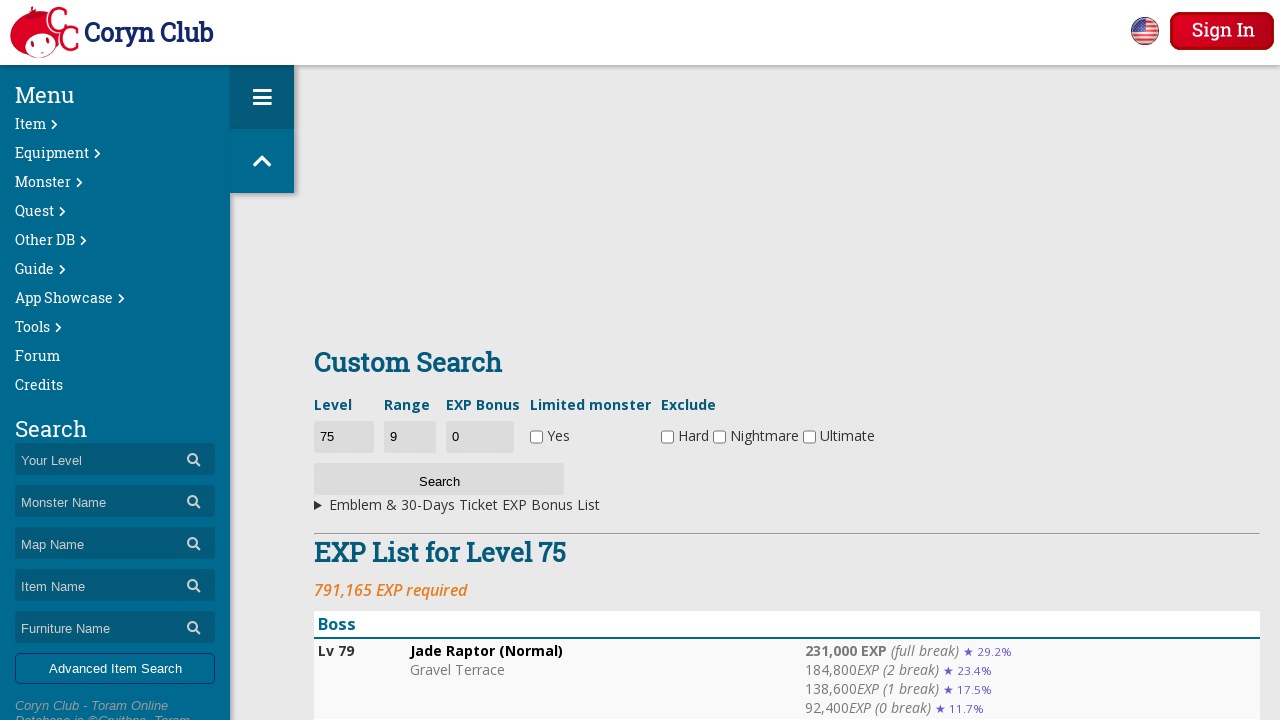

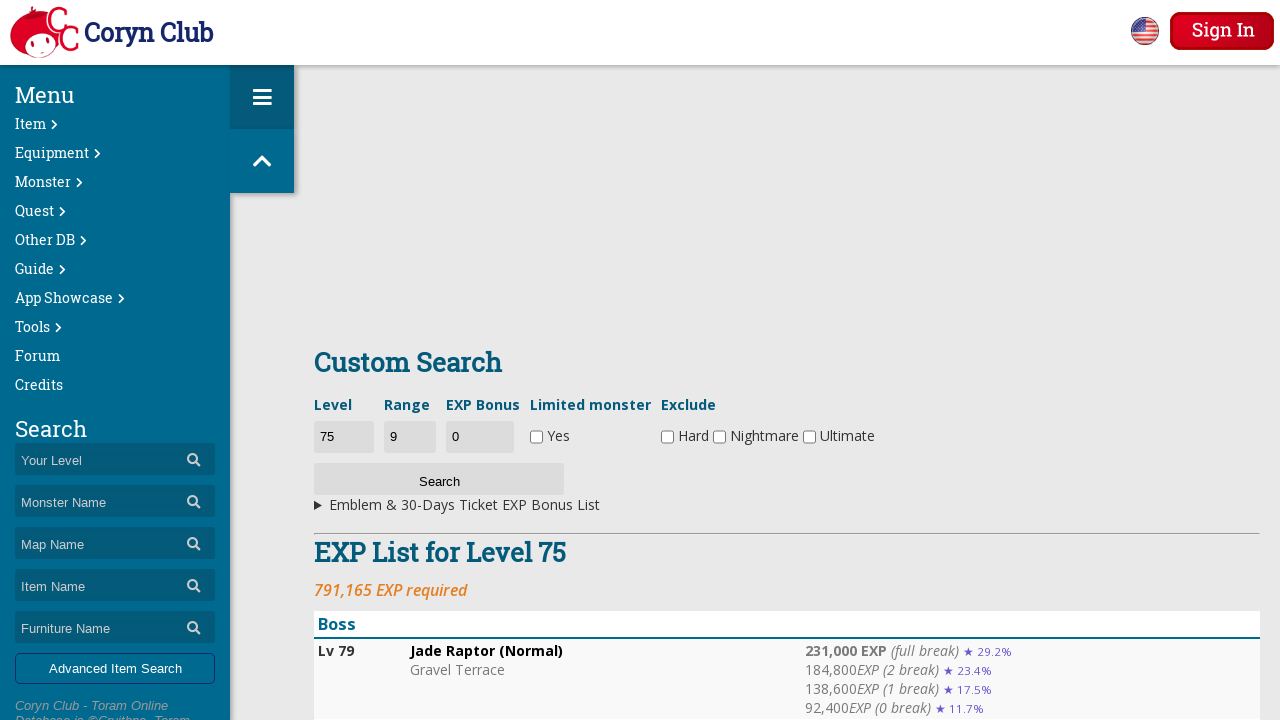